Tests auto-suggest dropdown functionality by typing a partial search term "ind" and selecting "India" from the suggested options that appear.

Starting URL: https://rahulshettyacademy.com/dropdownsPractise/

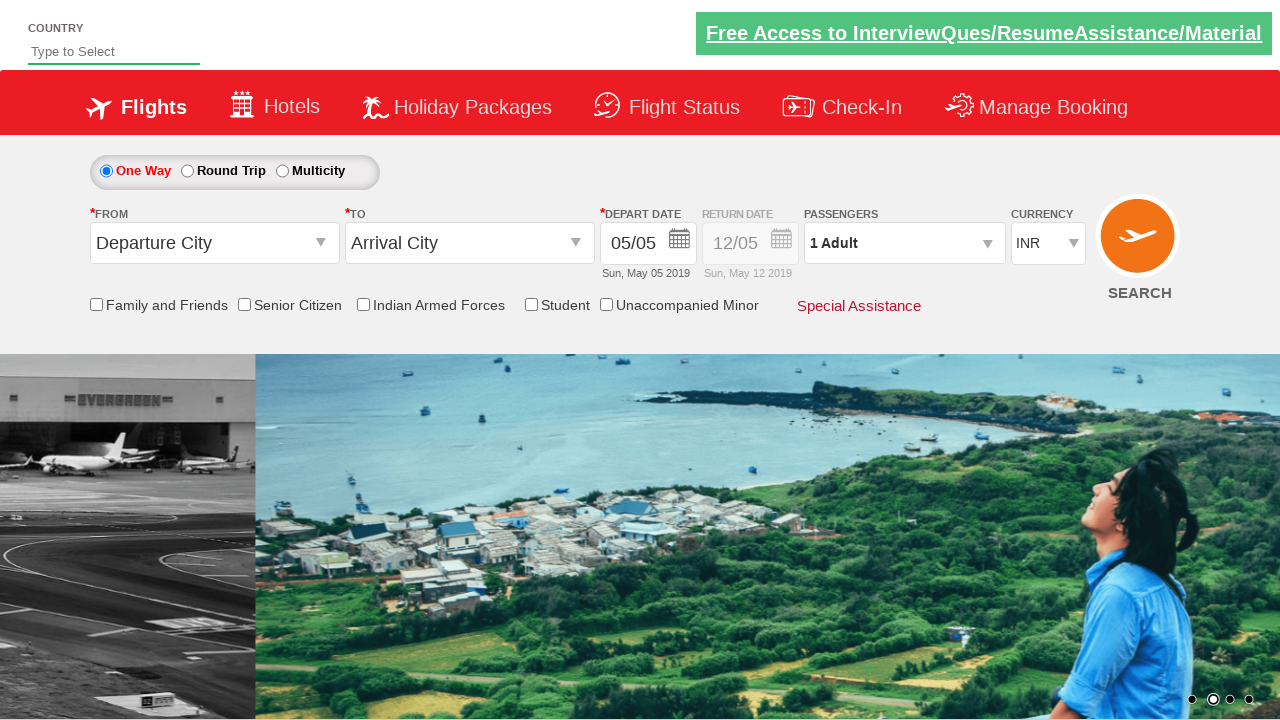

Filled autosuggest field with 'ind' on #autosuggest
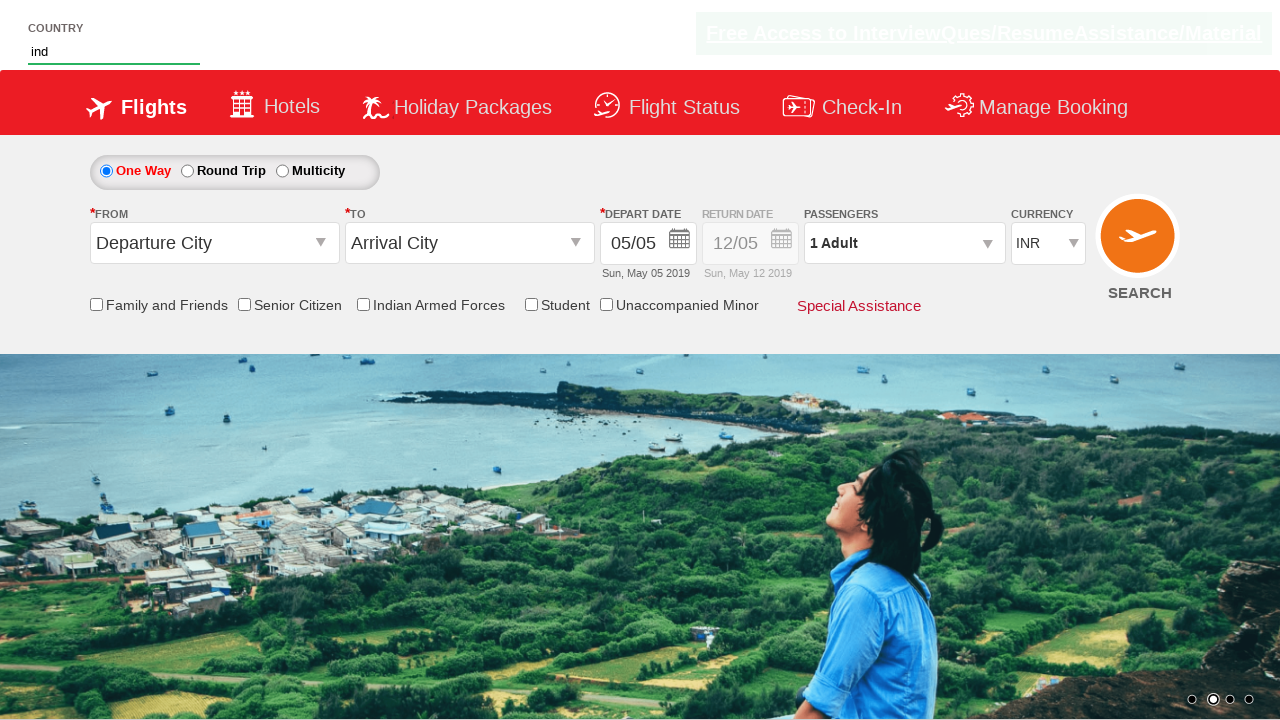

Auto-suggest dropdown suggestions appeared
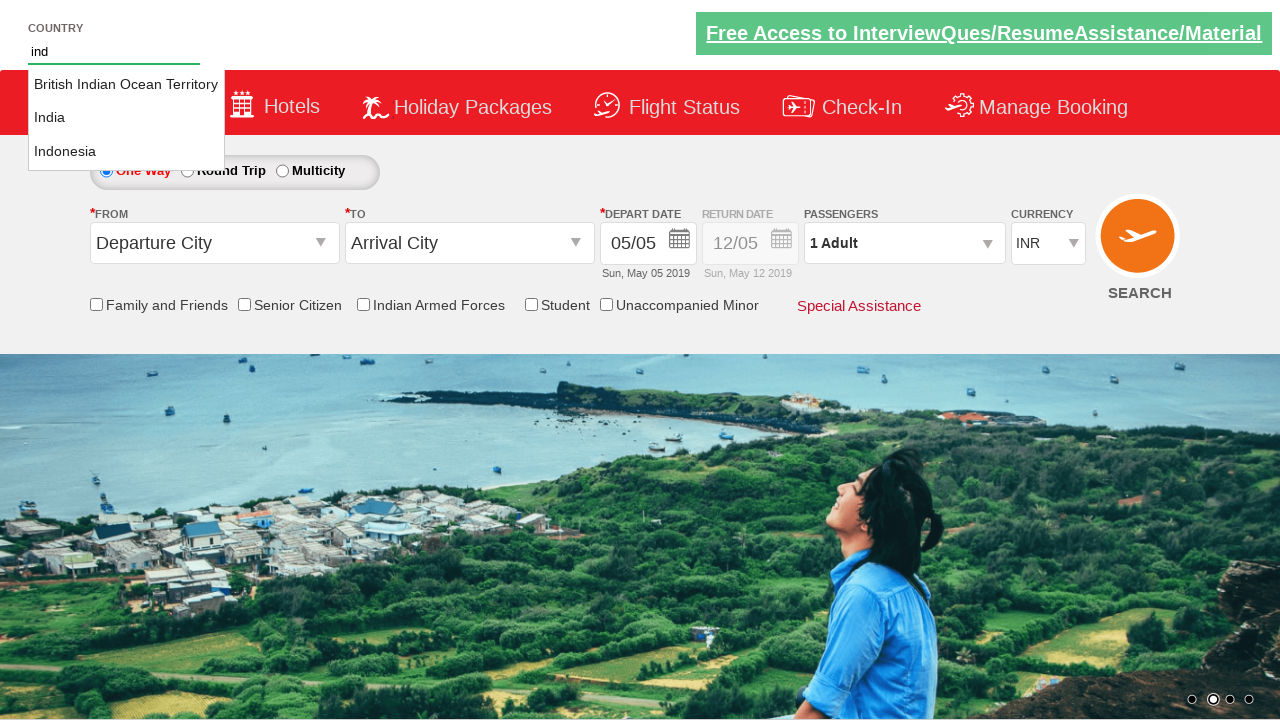

Retrieved all suggestion options from dropdown
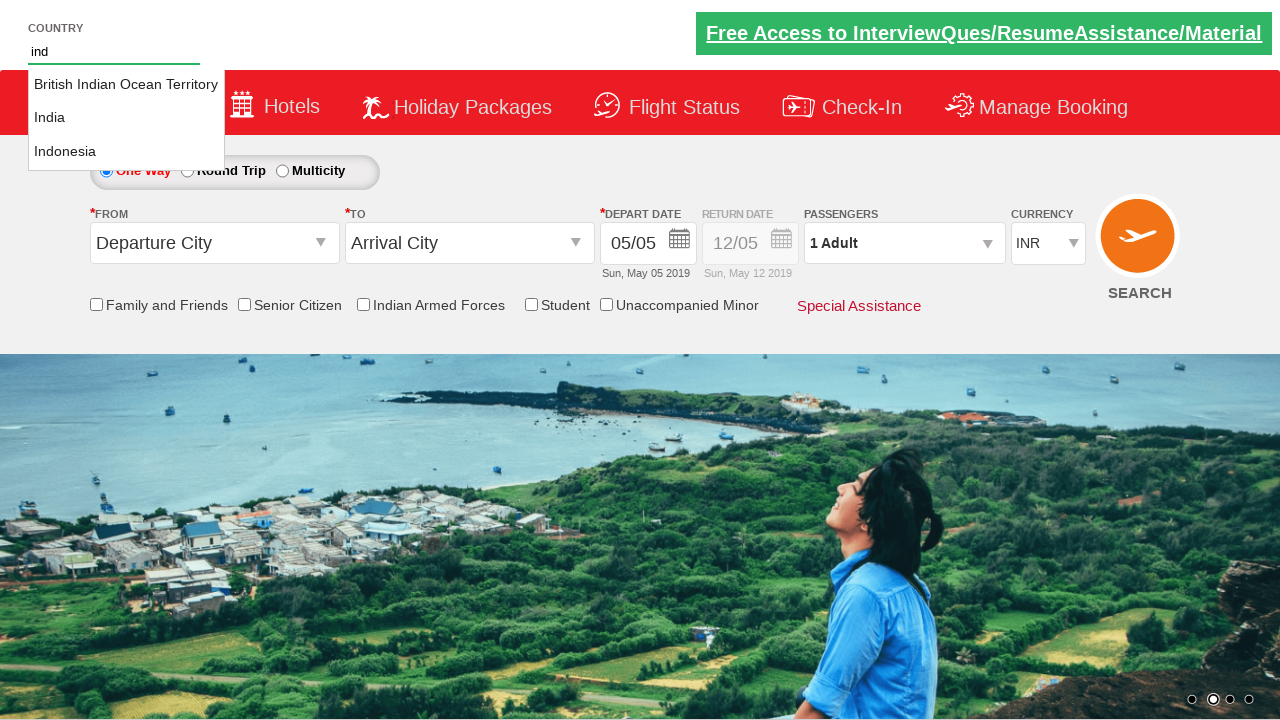

Selected 'India' from auto-suggest dropdown at (126, 118) on li.ui-menu-item a >> nth=1
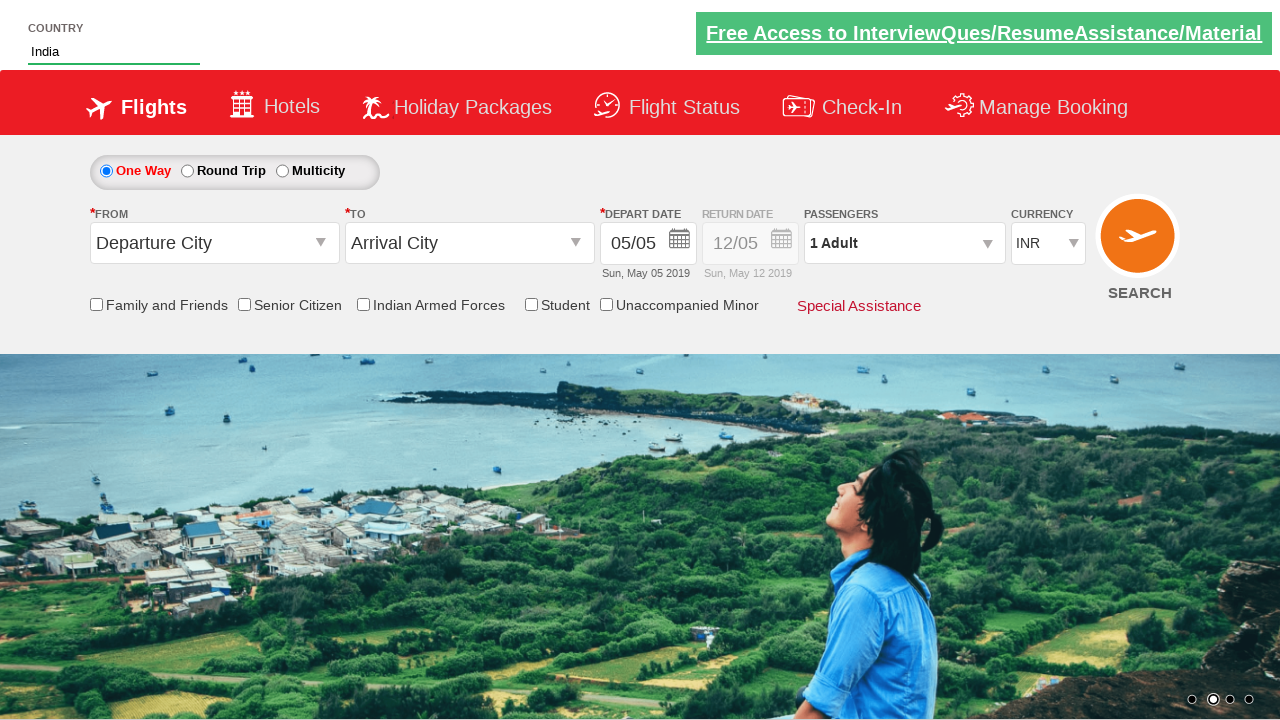

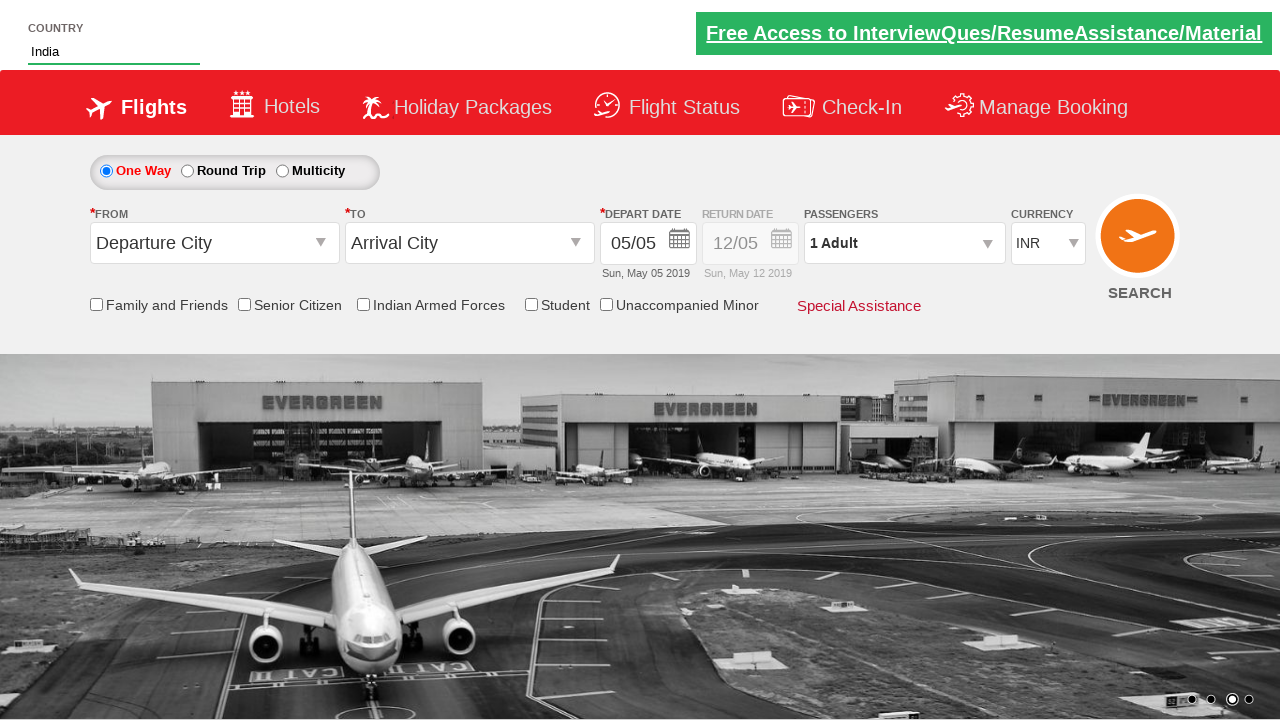